Solves a mathematical captcha by calculating a formula based on a value from the page, then fills the answer and submits the form with checkbox and radio button selections

Starting URL: https://suninjuly.github.io/math.html

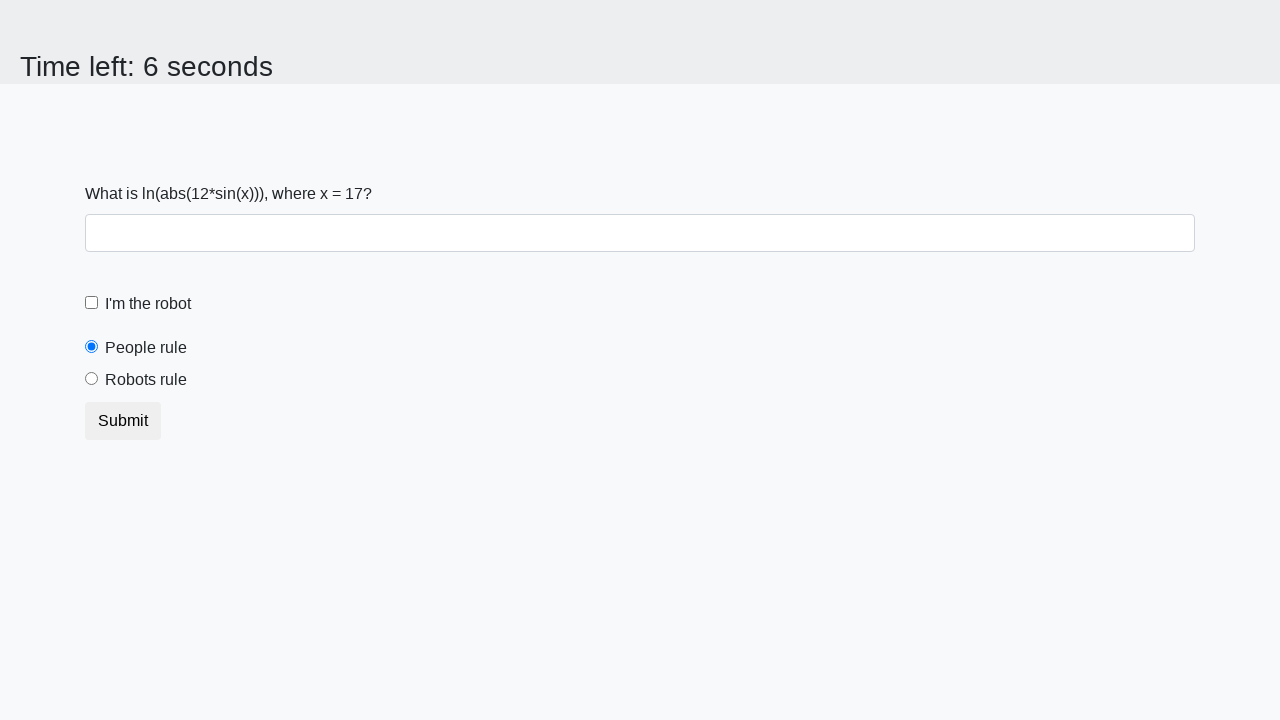

Located the input value element
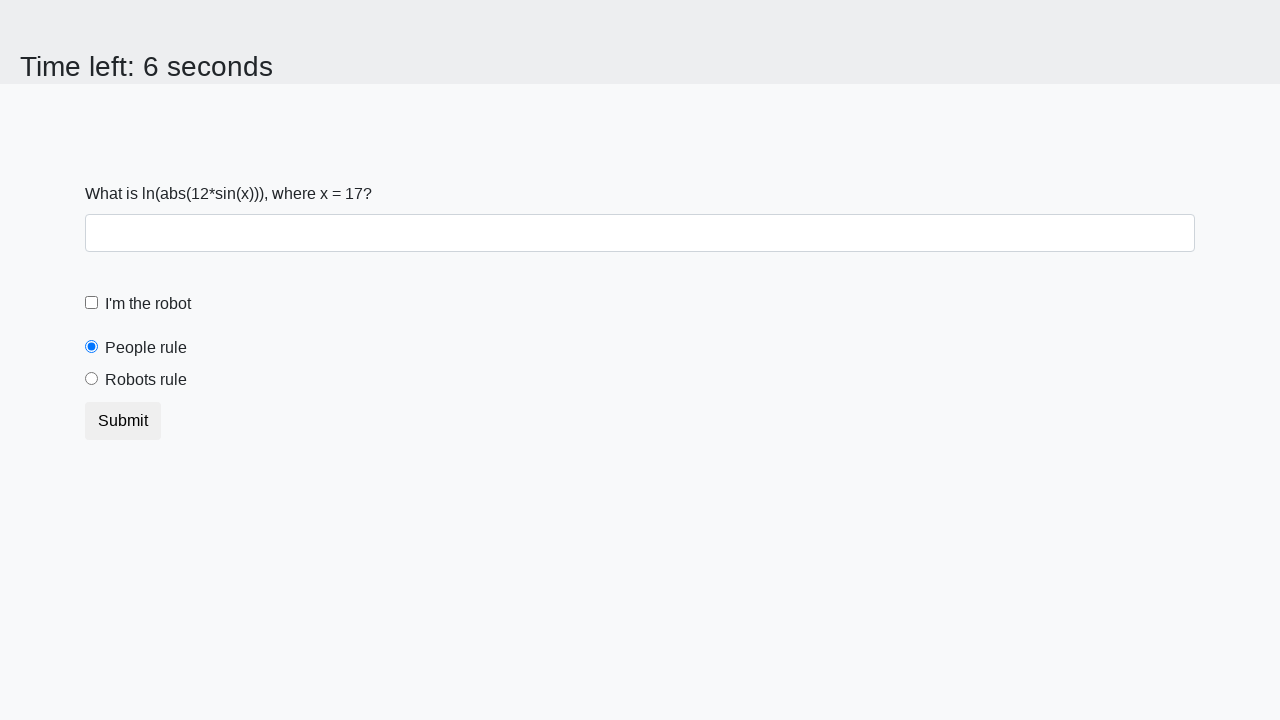

Extracted input value from page: 17
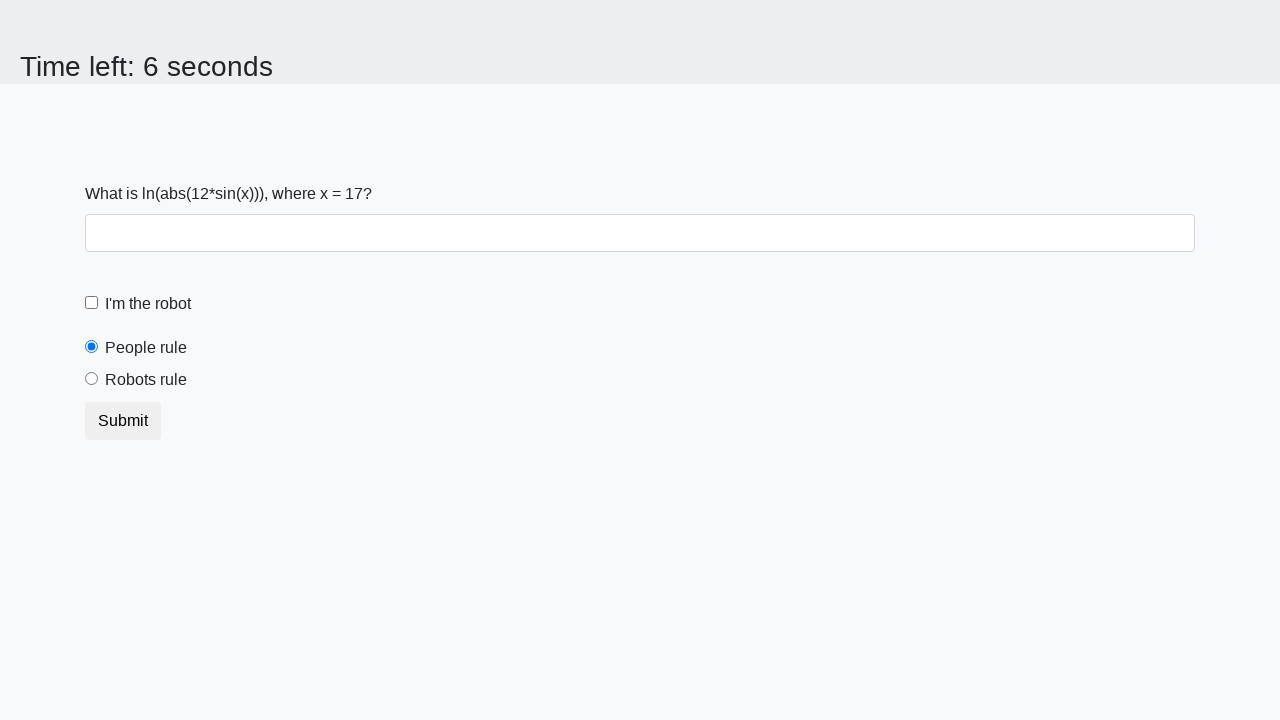

Calculated mathematical formula result: 2.4455393174413893
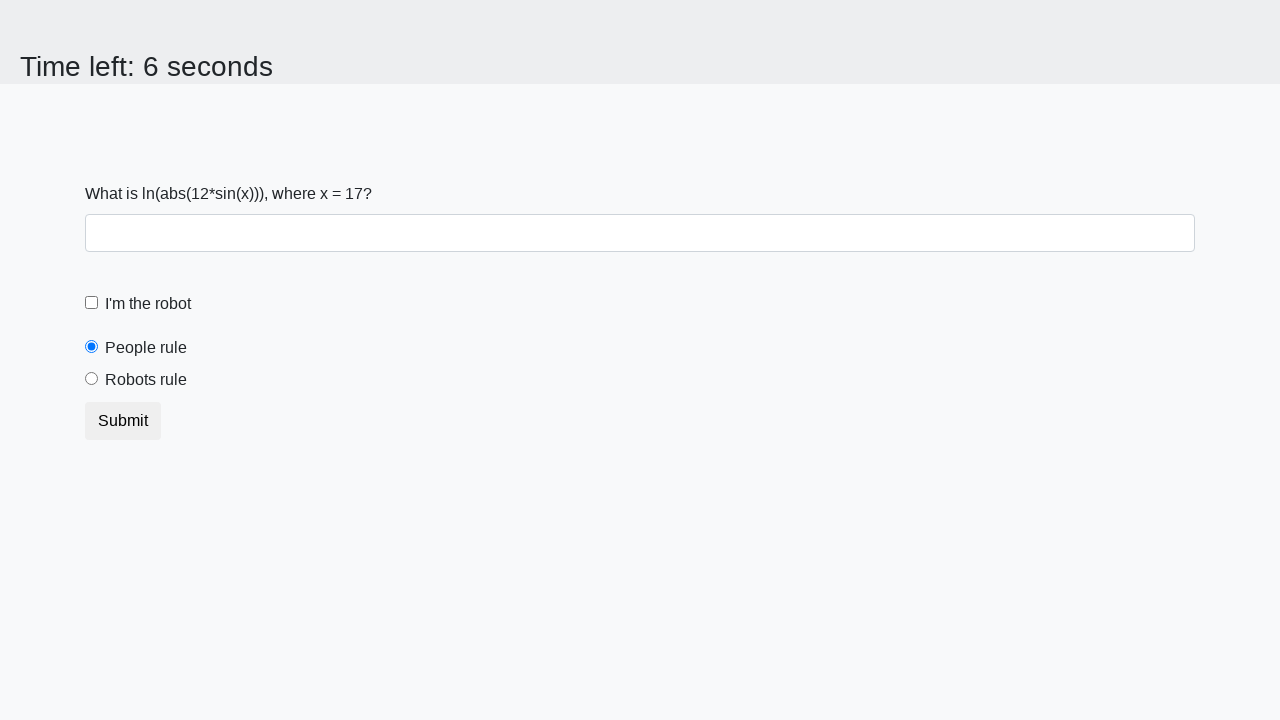

Filled answer field with calculated result on #answer
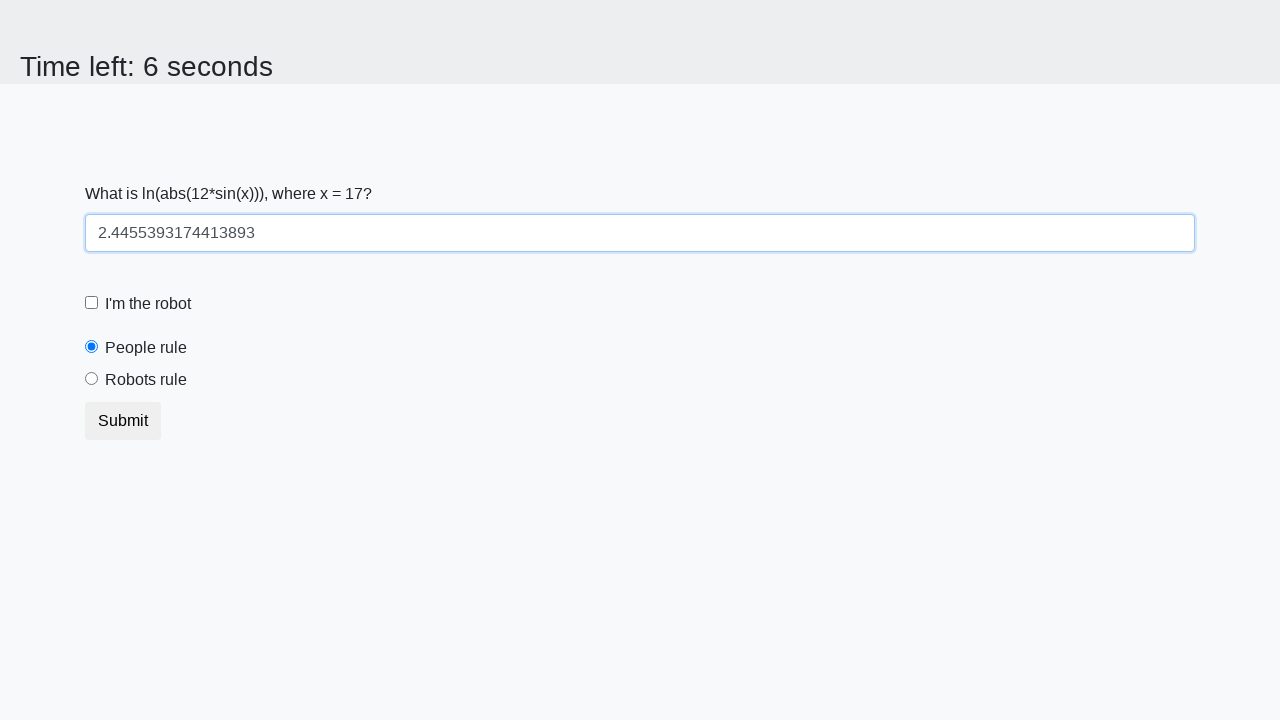

Clicked robot checkbox at (92, 303) on #robotCheckbox
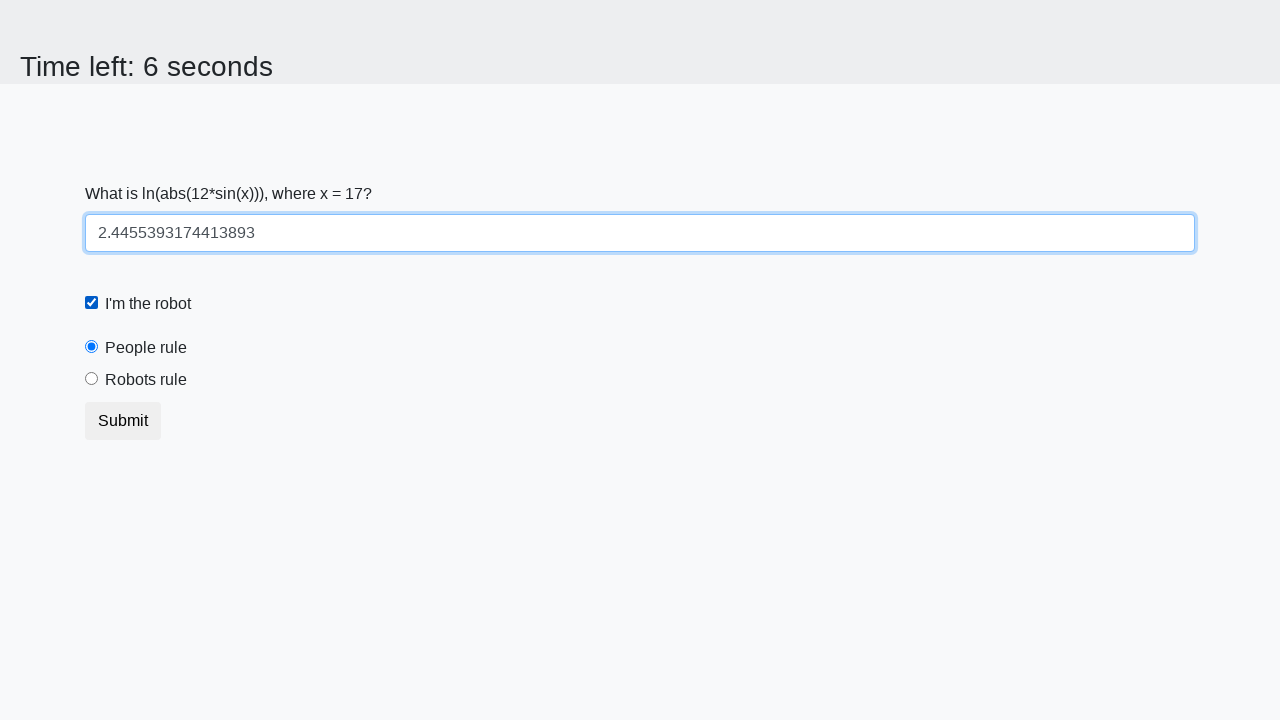

Selected robots rule radio button at (92, 379) on #robotsRule
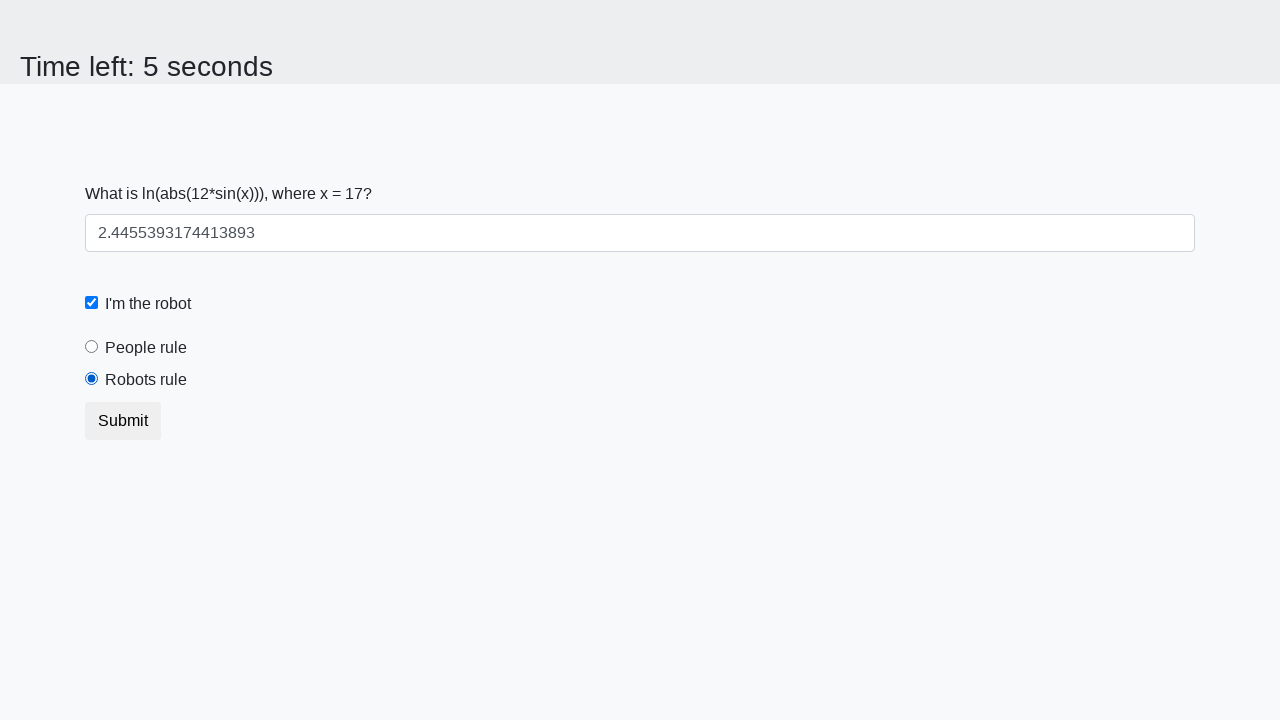

Submitted the form at (123, 421) on button
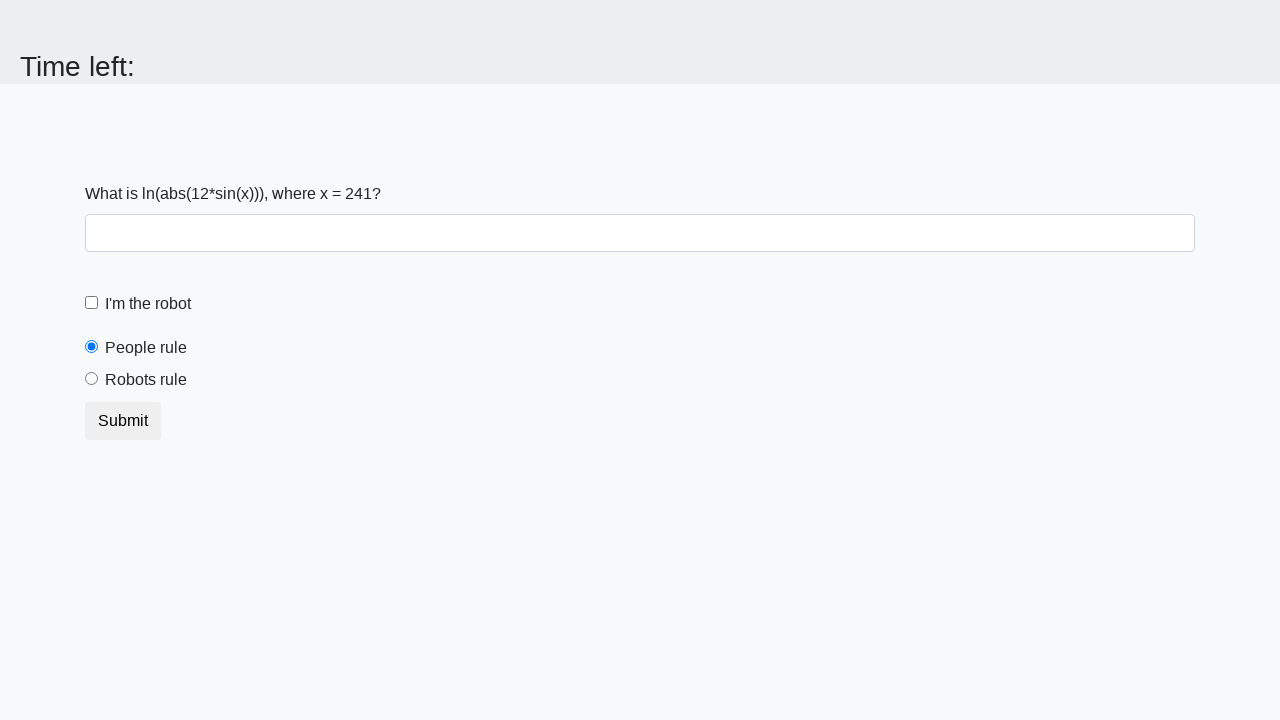

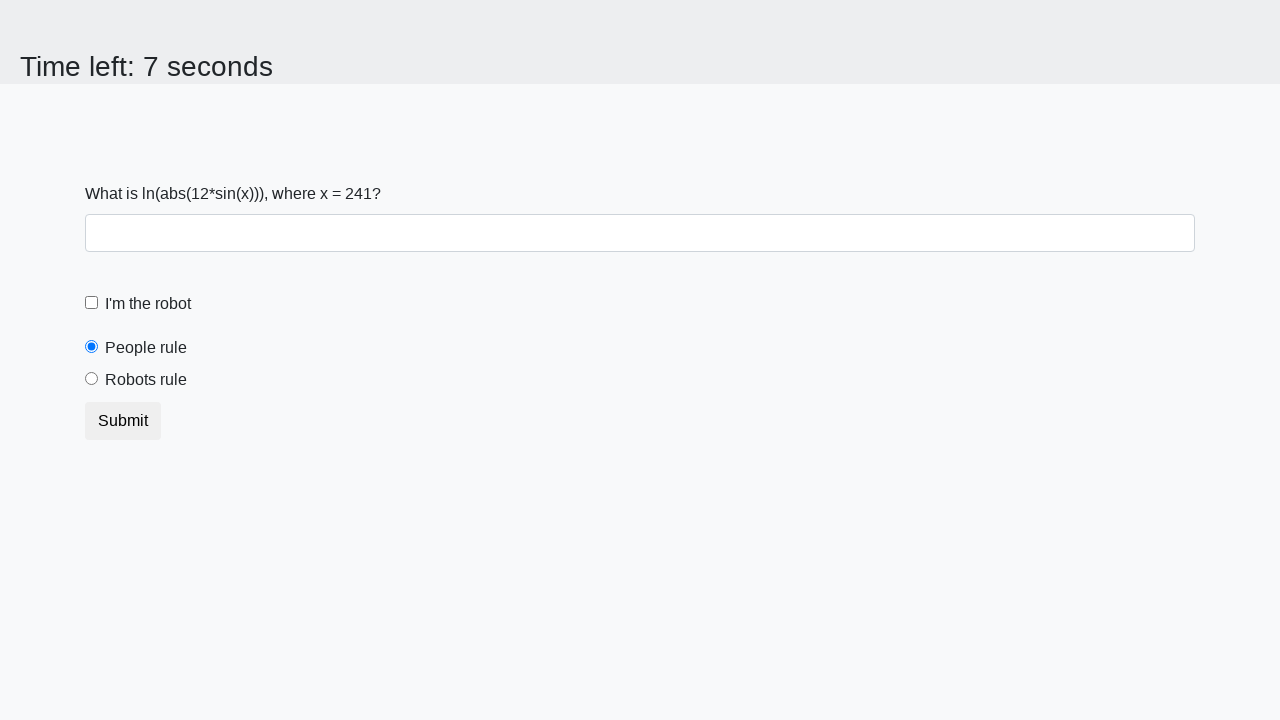